Tests JavaScript prompt alert functionality by clicking the prompt button, entering text into the alert, accepting it, and verifying the result message is displayed

Starting URL: https://the-internet.herokuapp.com/javascript_alerts

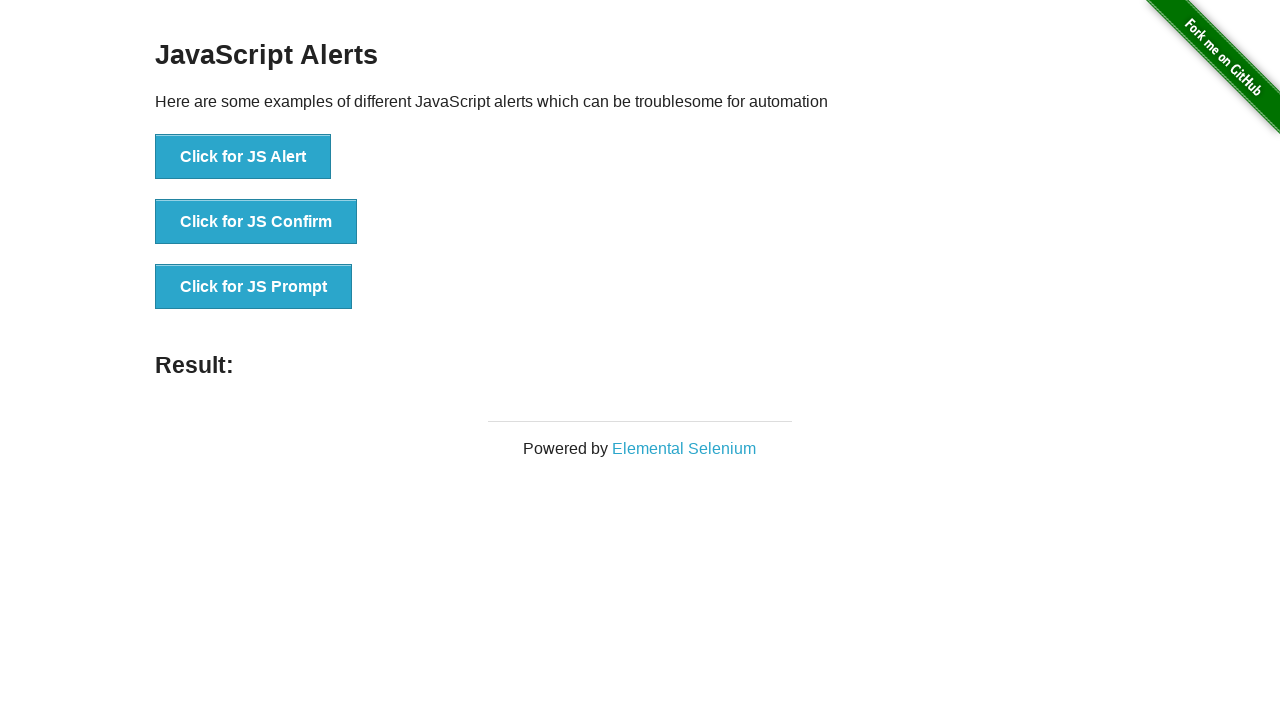

Clicked the JS Prompt button at (254, 287) on xpath=//button[text()='Click for JS Prompt']
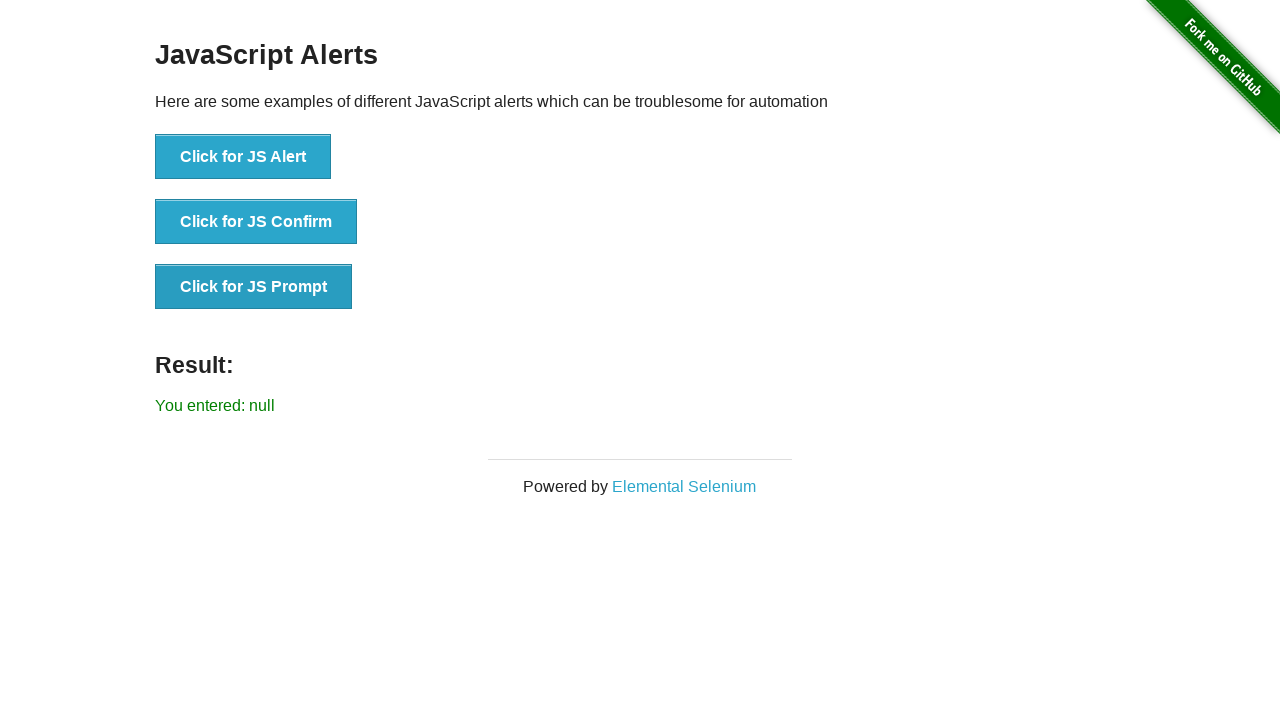

Set up dialog handler to accept prompt with text 'ABCDEF'
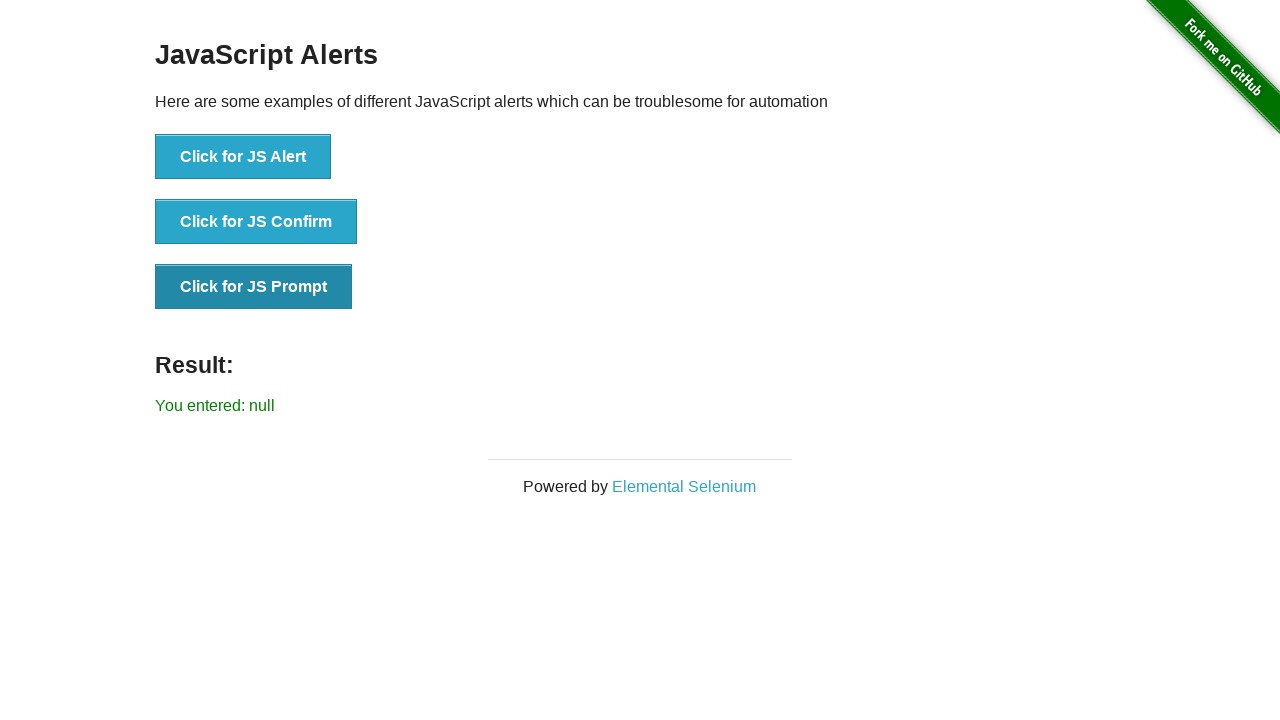

Clicked the JS Prompt button to trigger dialog at (254, 287) on xpath=//button[text()='Click for JS Prompt']
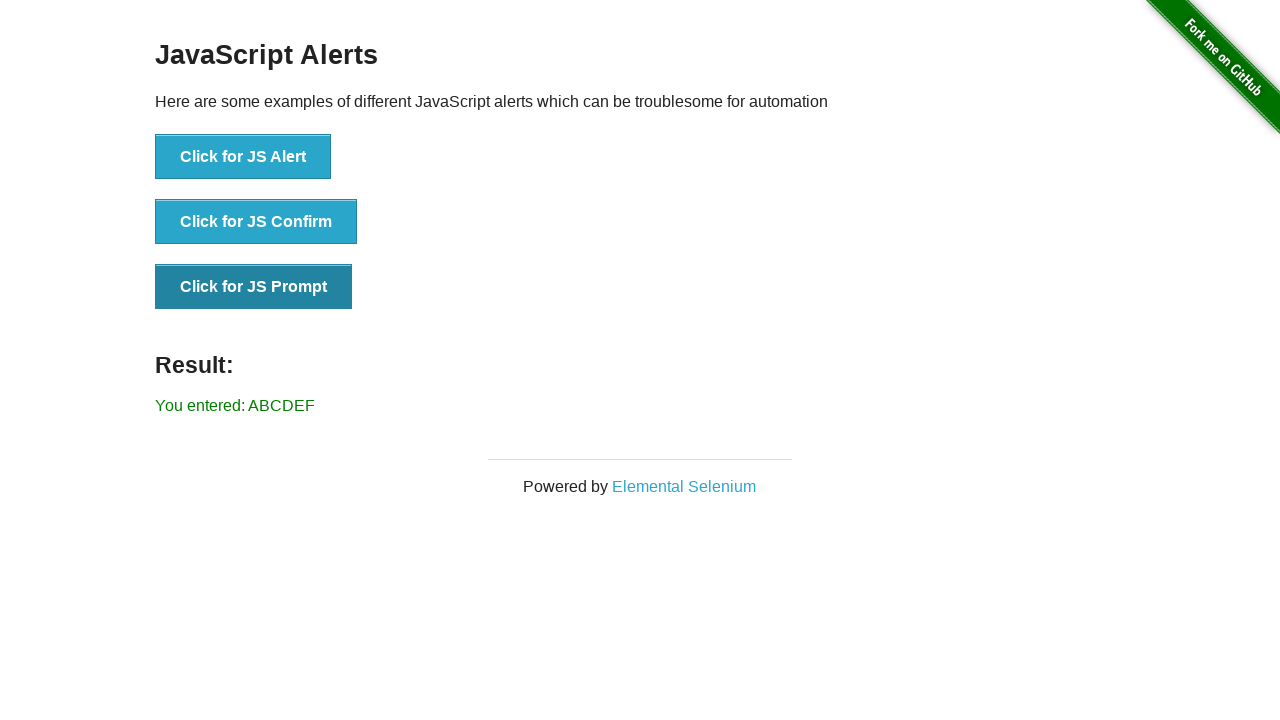

Waited for result element to appear
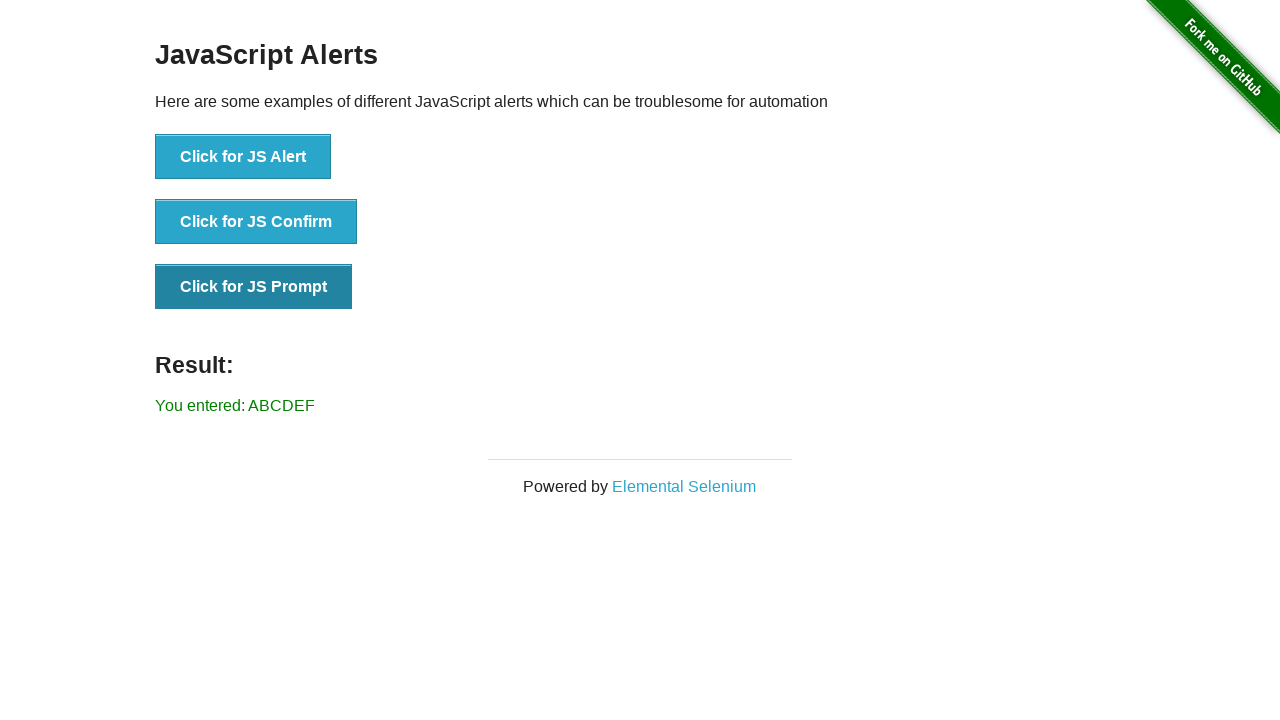

Retrieved result text: You entered: ABCDEF
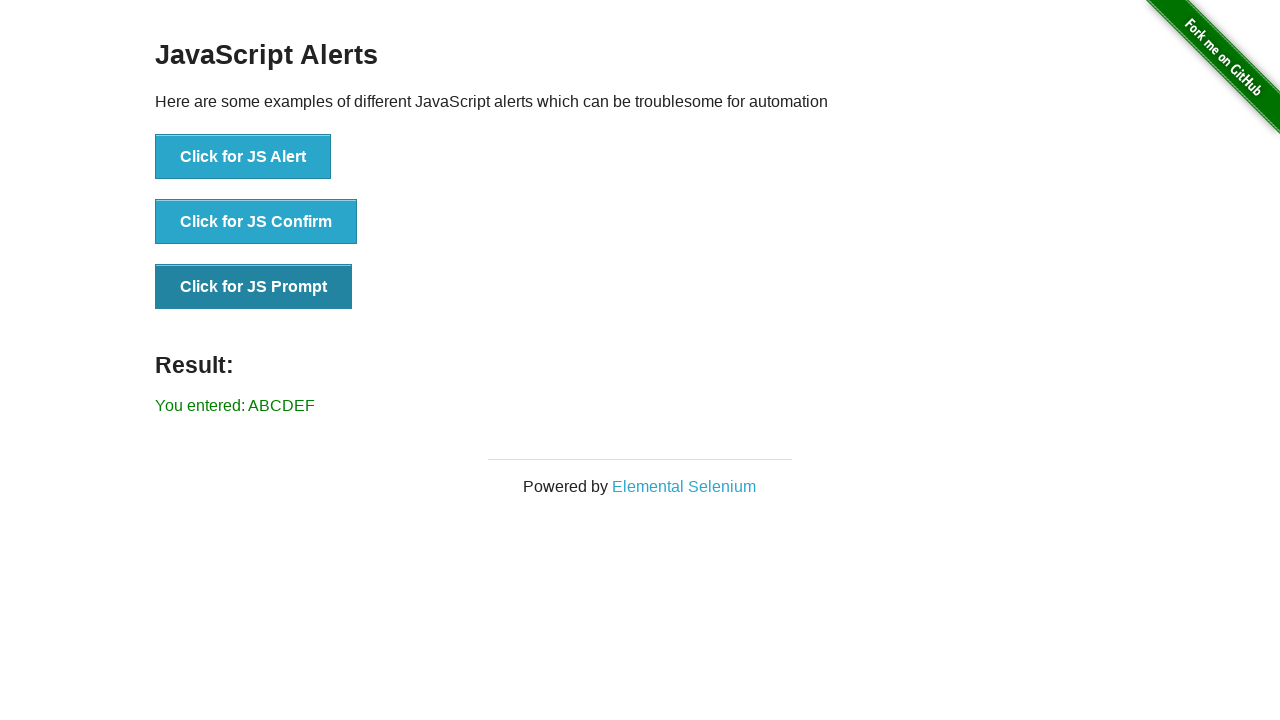

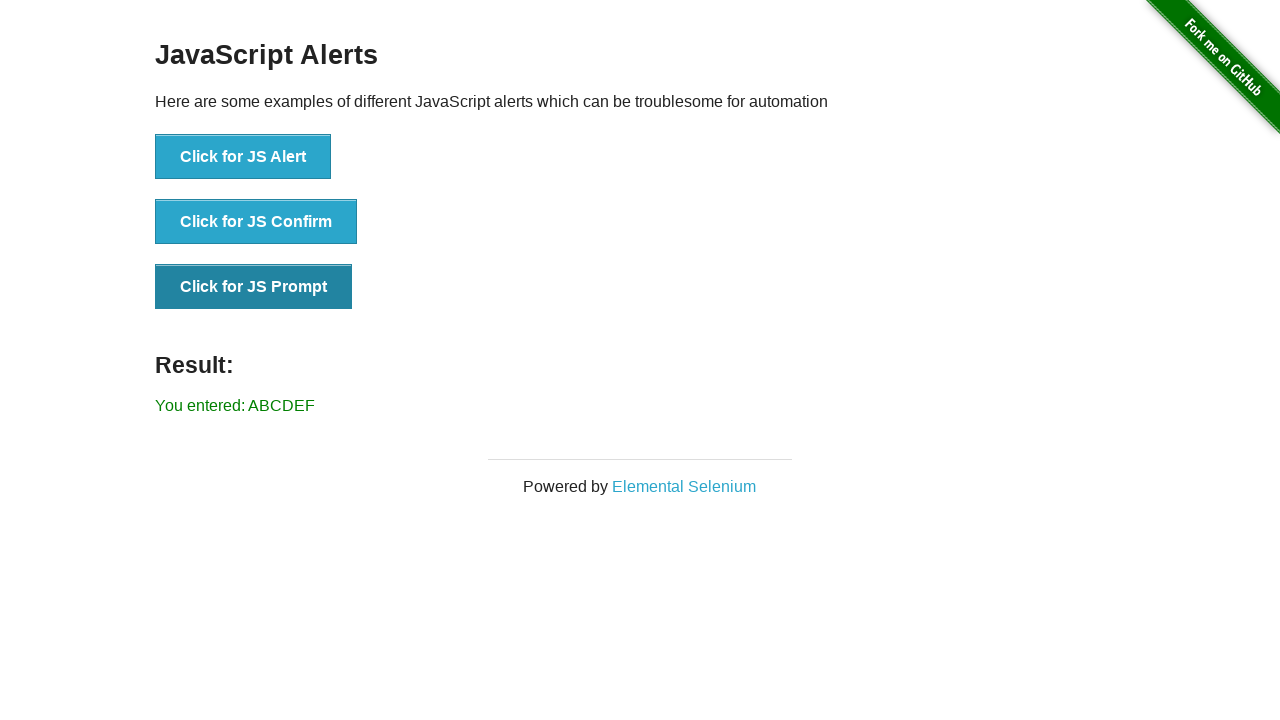